Tests alert handling on a JavaScript learning website

Starting URL: https://learn.javascript.ru/uibasic

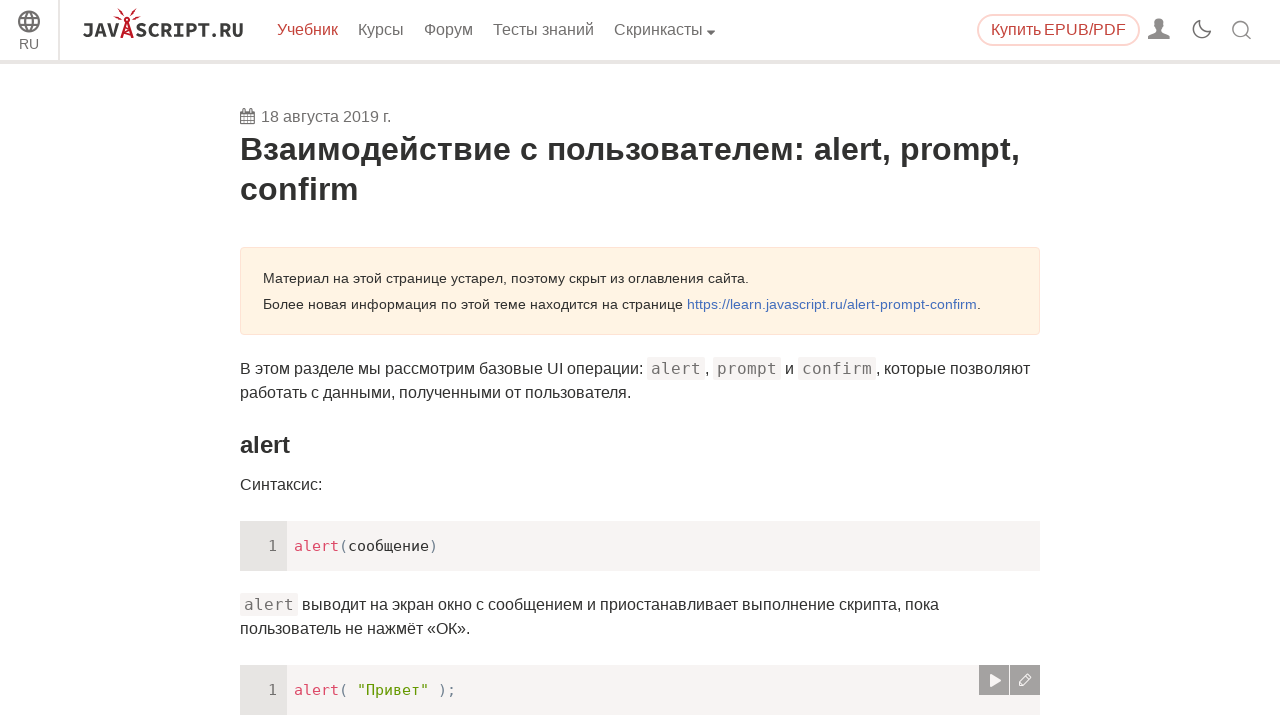

Clicked element that triggers alert dialog at (994, 360) on xpath=/html/body/div[1]/div[2]/div/main/div[1]/article/div[2]/div[8]/div/div[1]/
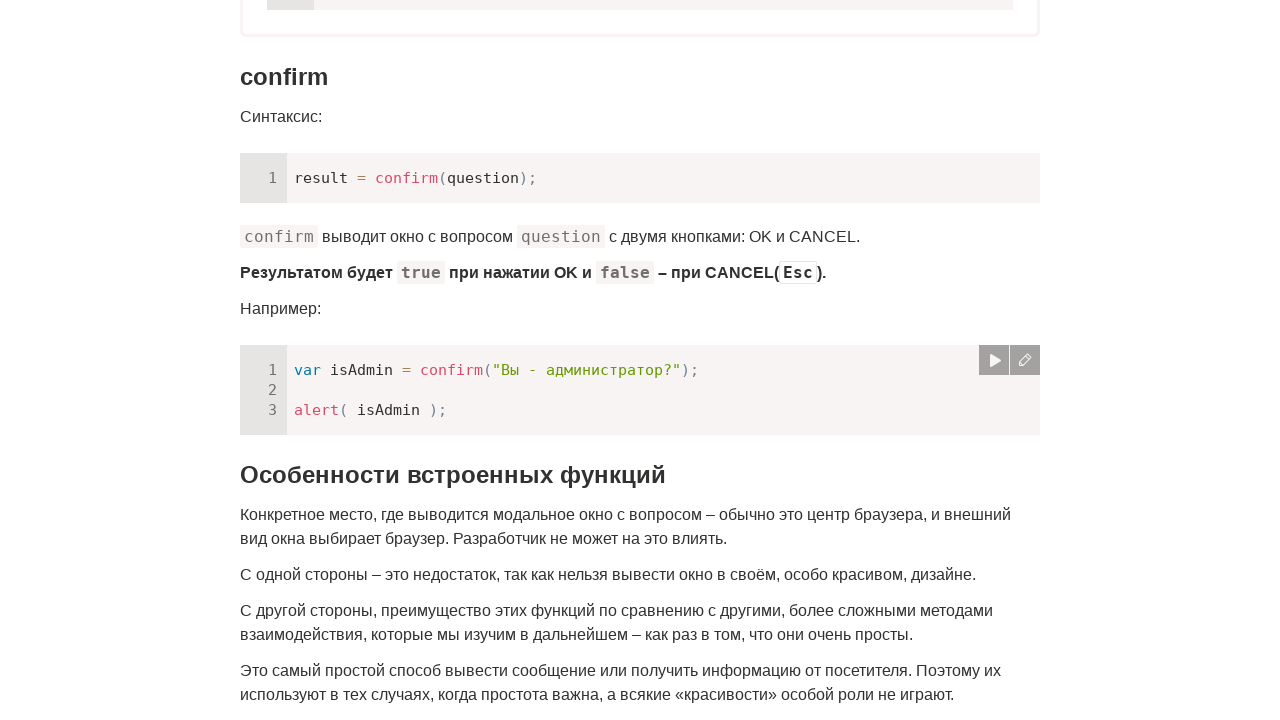

Set up alert handler to automatically accept dialogs
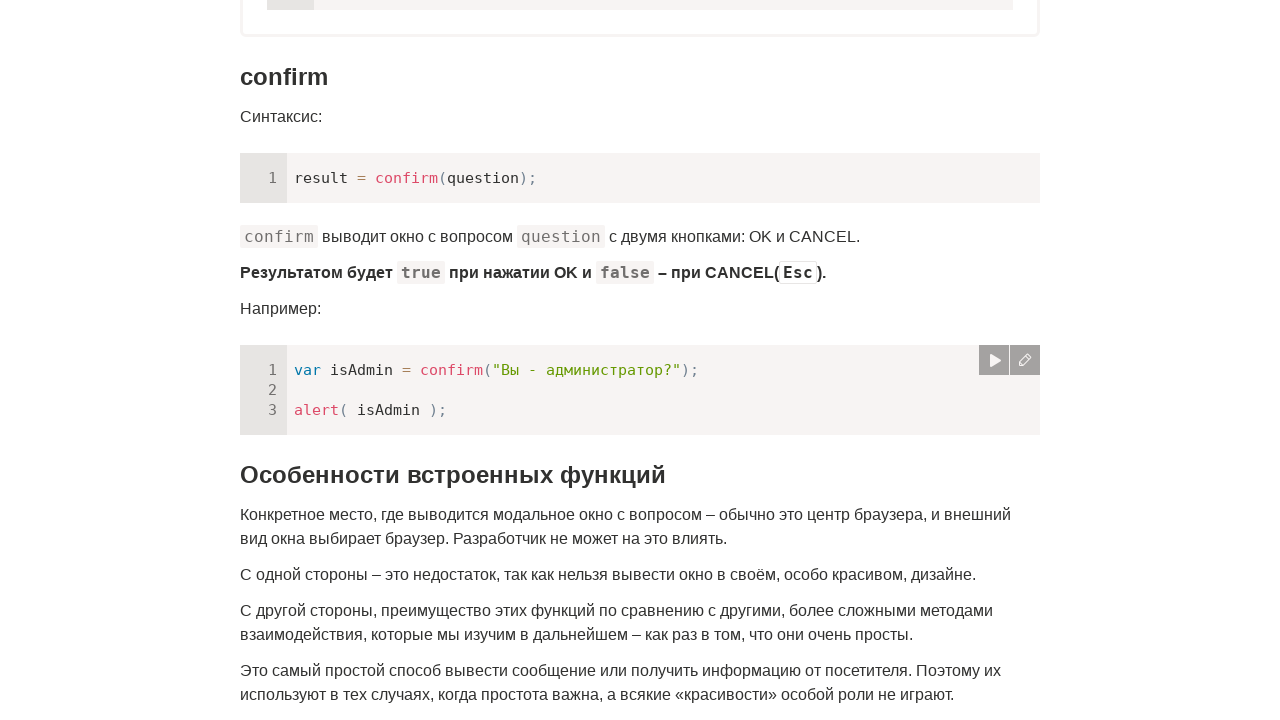

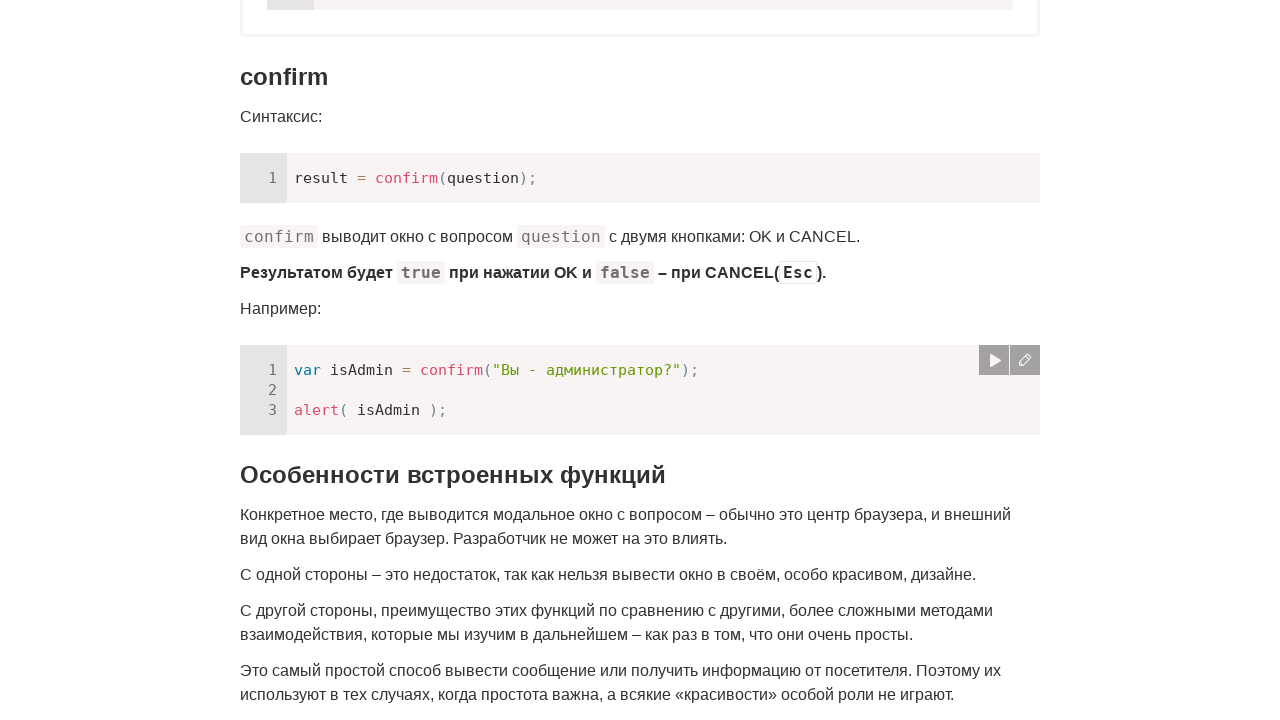